Tests table interaction by navigating to a tables demo page, verifying table structure, and clicking a column header to sort the table data

Starting URL: https://training-support.net/webelements/tables

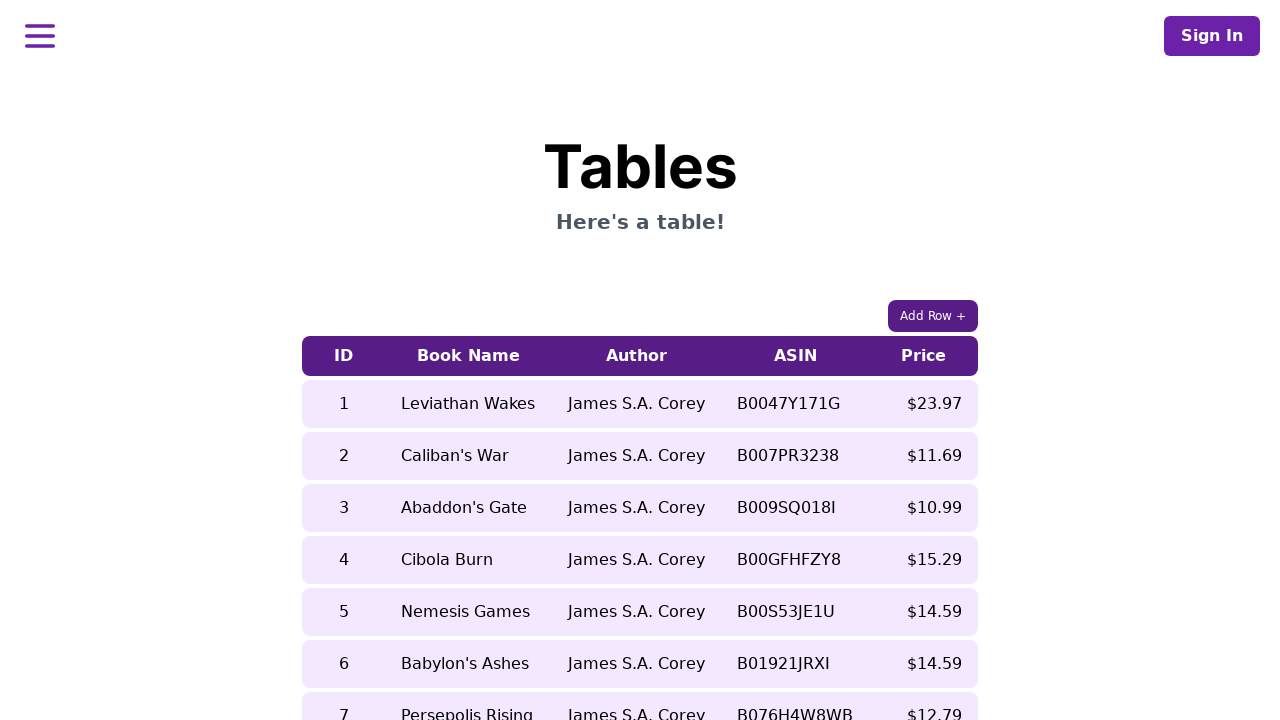

Table body rows loaded
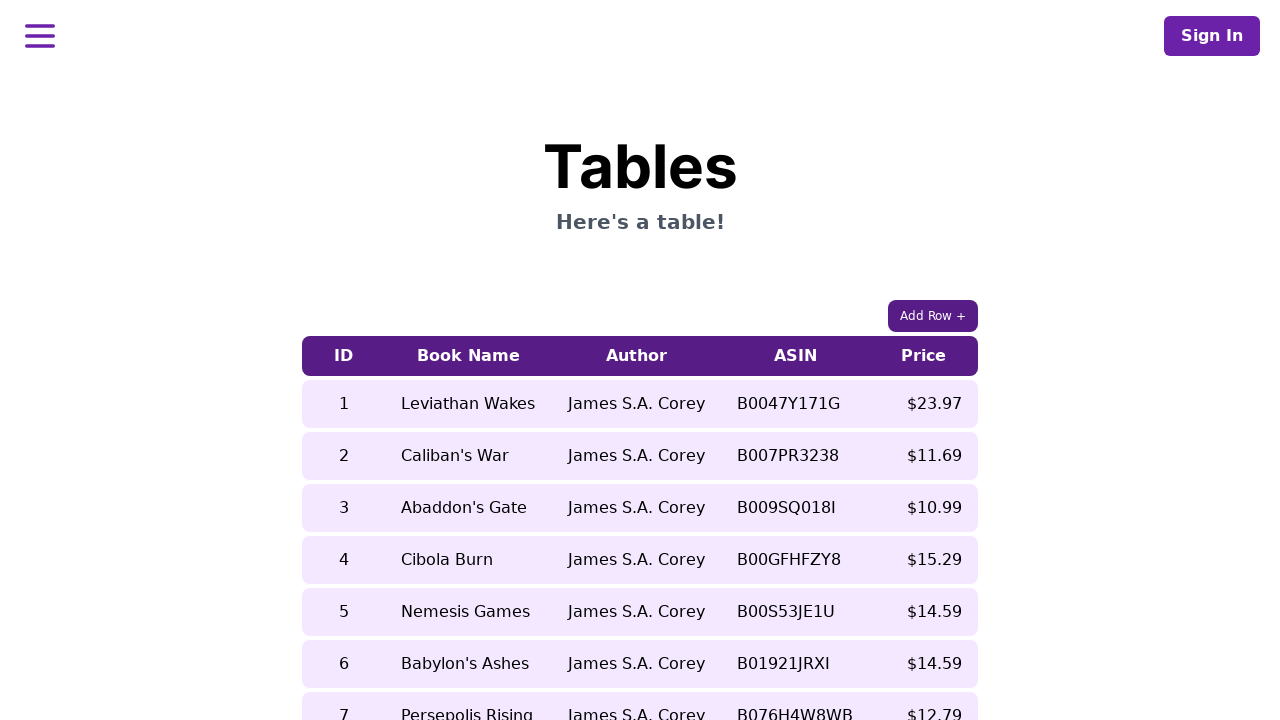

Located cell at row 5, column 2 before sorting
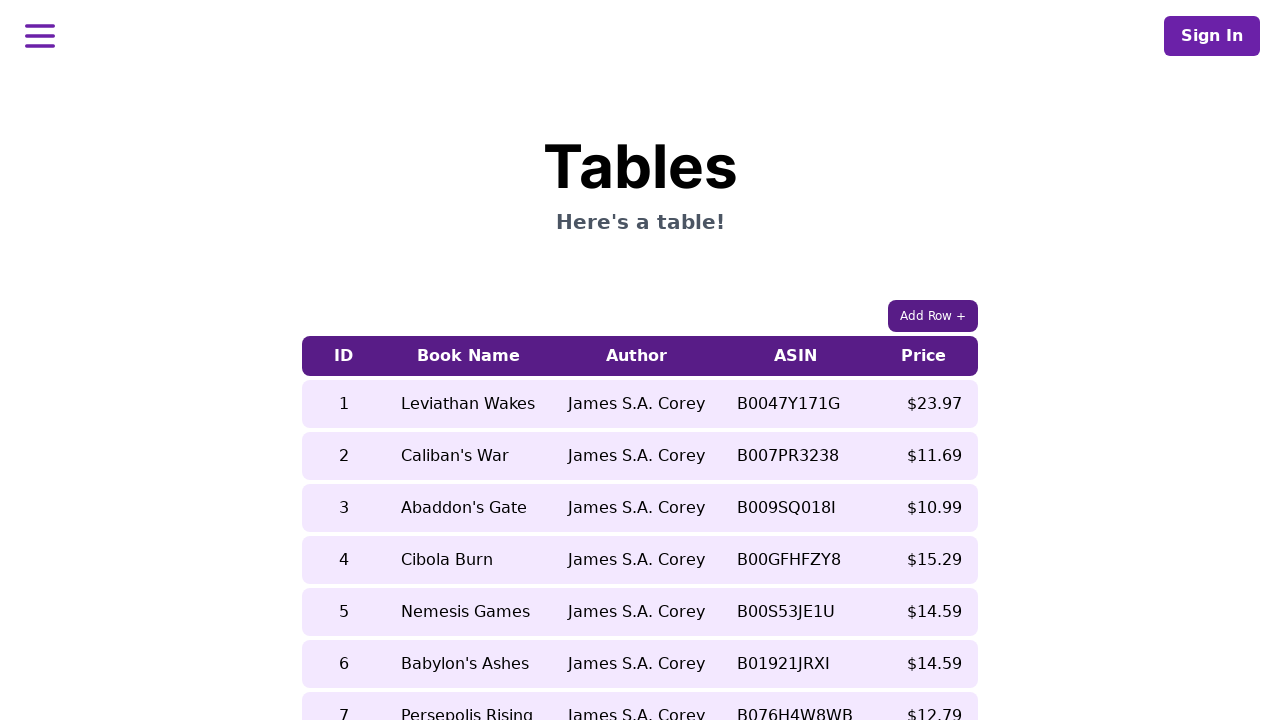

Verified target cell is visible
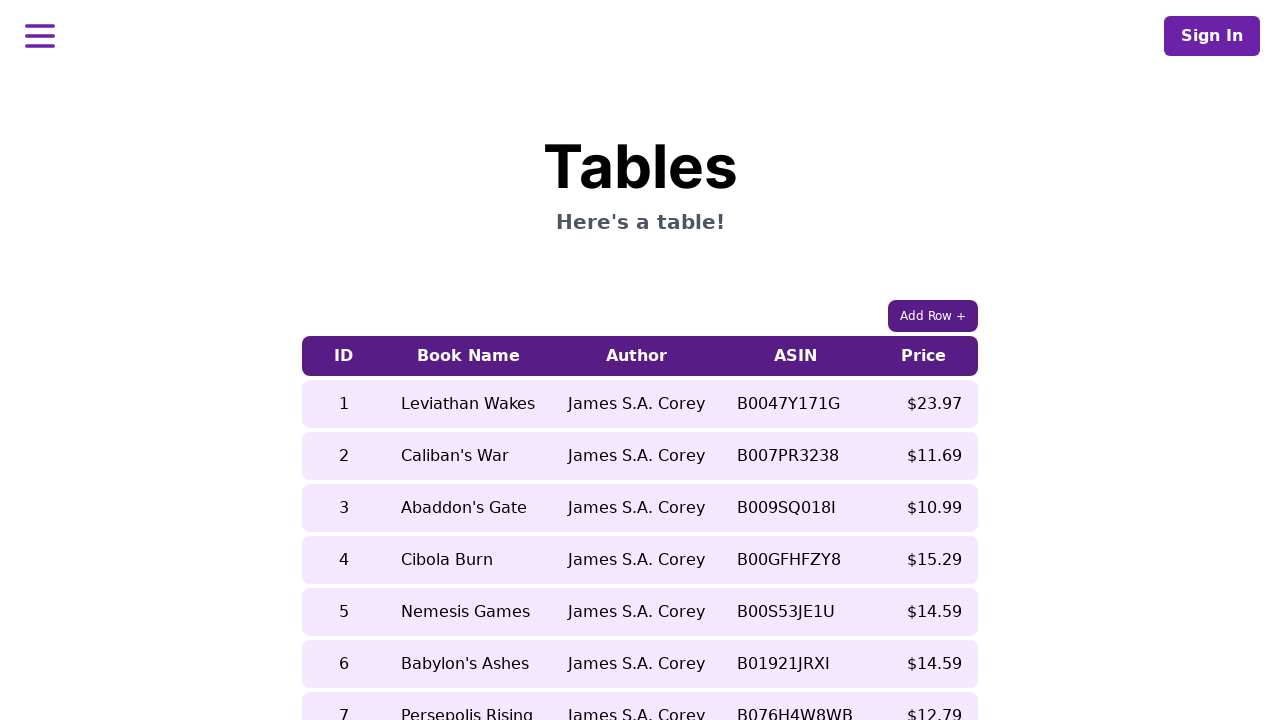

Clicked 5th column header to sort table at (924, 356) on xpath=//table/thead/tr/th[5]
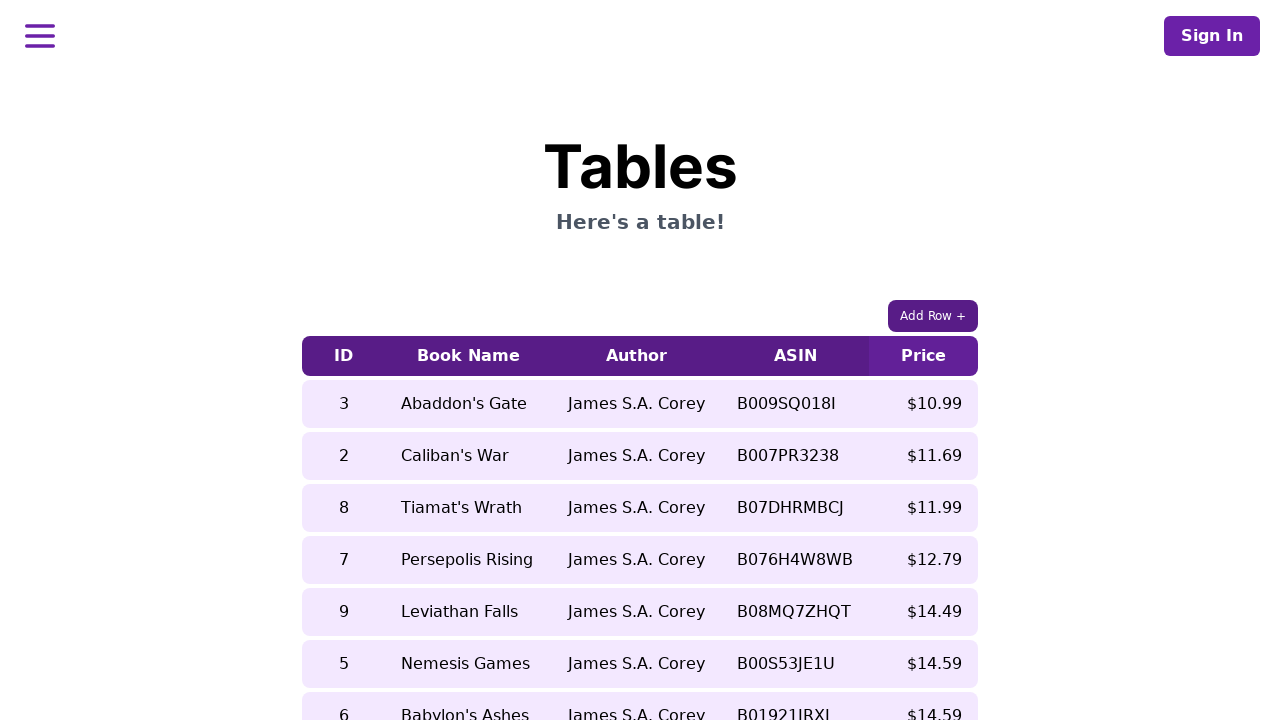

Table updated after sorting
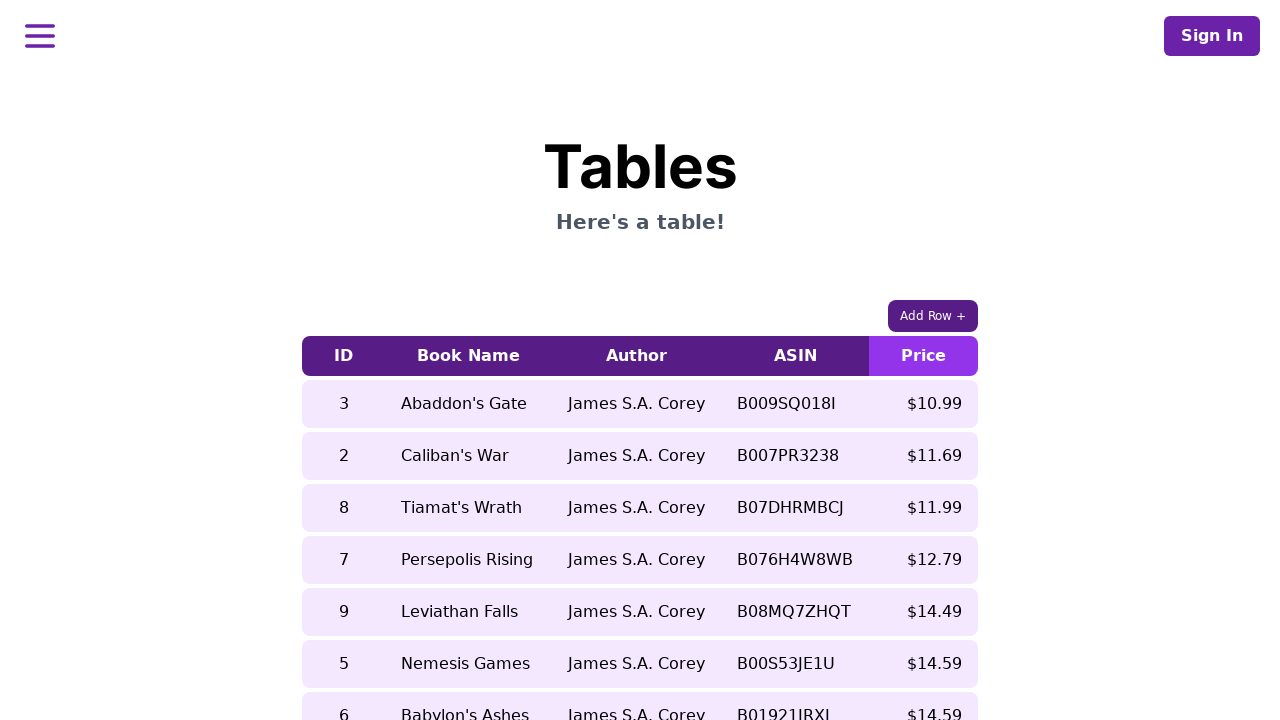

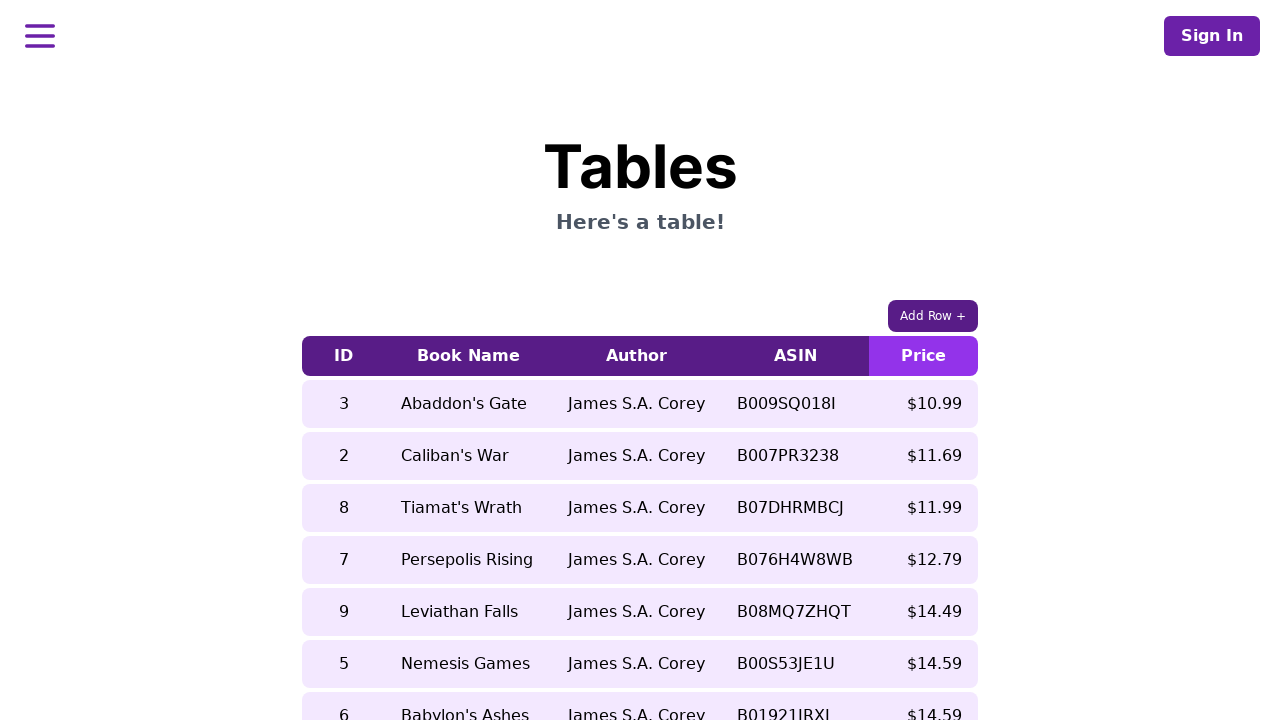